Tests drag and drop functionality by navigating to mouse actions section and dragging various items (mobile/laptop chargers and covers) to their corresponding accessory containers

Starting URL: https://demoapps.qspiders.com/ui?scenario=1

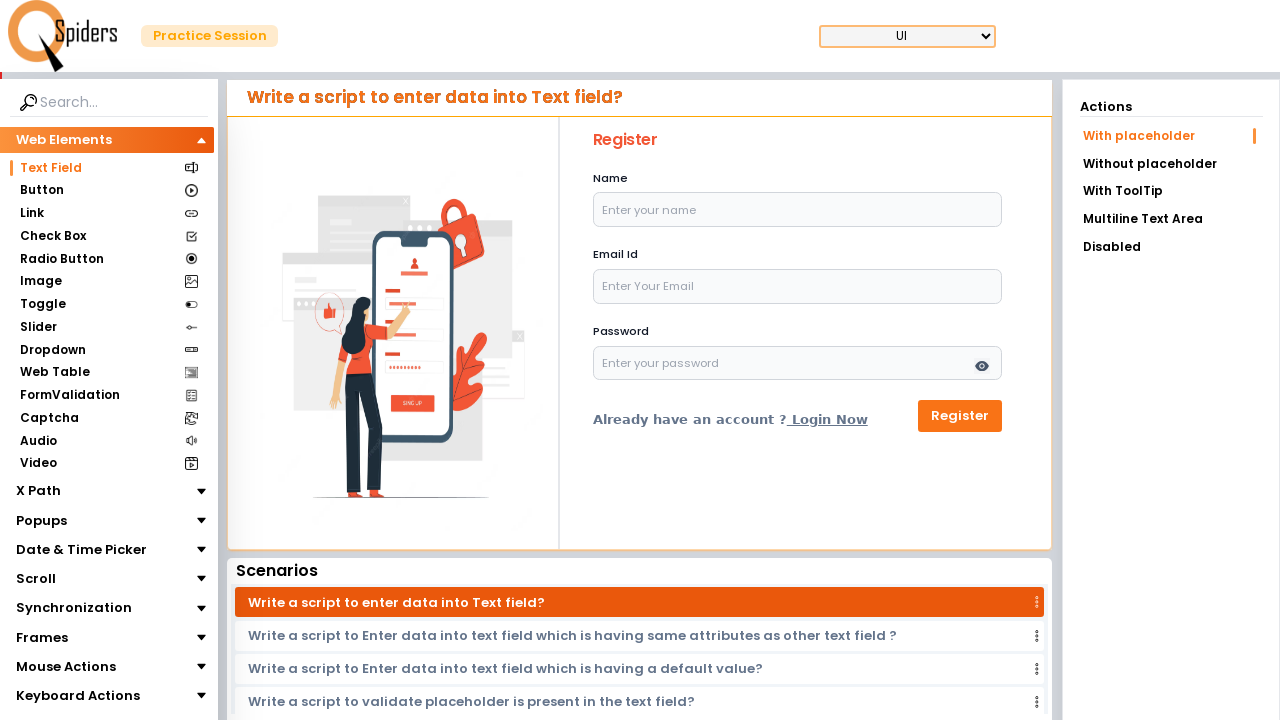

Navigated to the starting URL
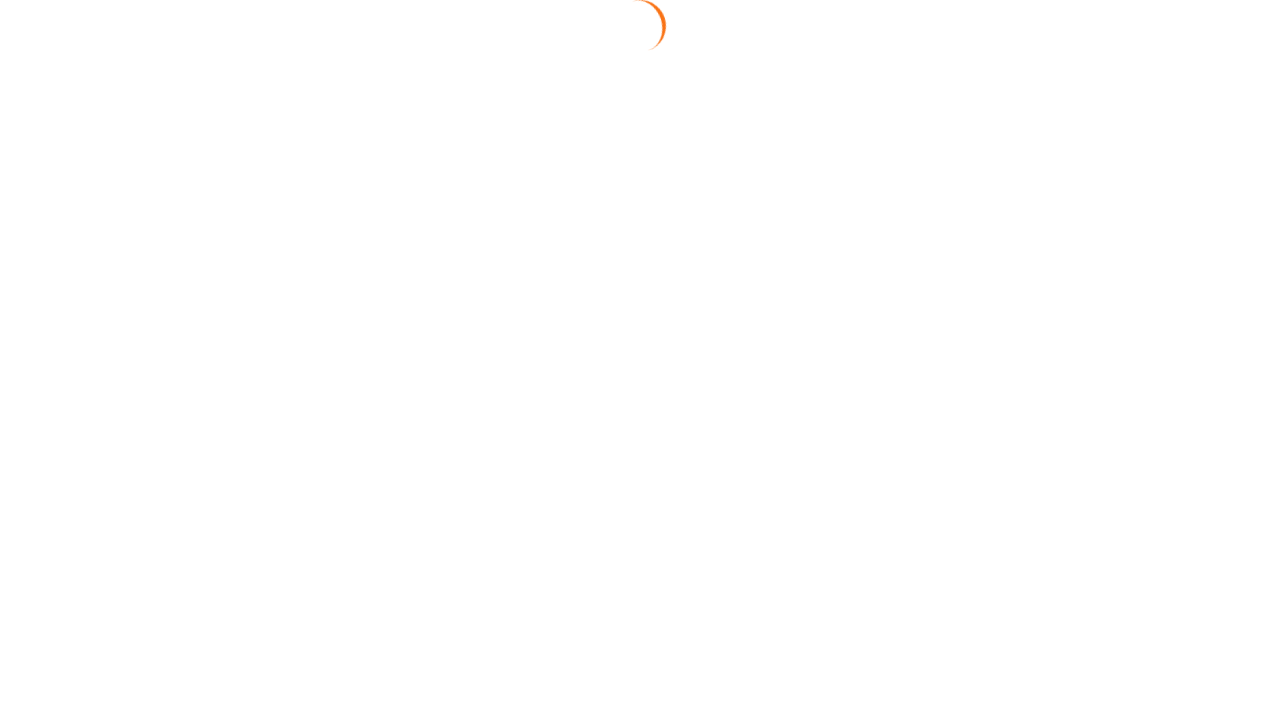

Clicked on Mouse Actions section at (62, 667) on xpath=//section[text()='Mouse Actions']
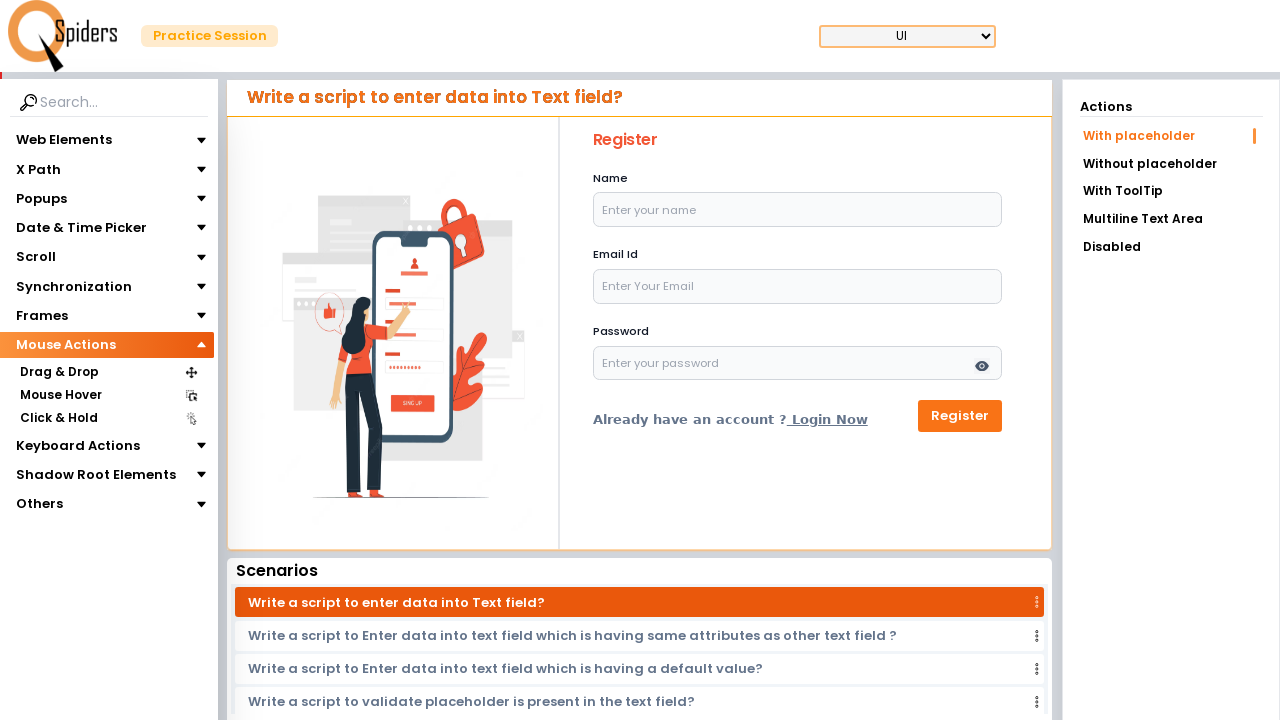

Clicked on Drag & Drop section at (59, 373) on xpath=//section[text()='Drag & Drop']
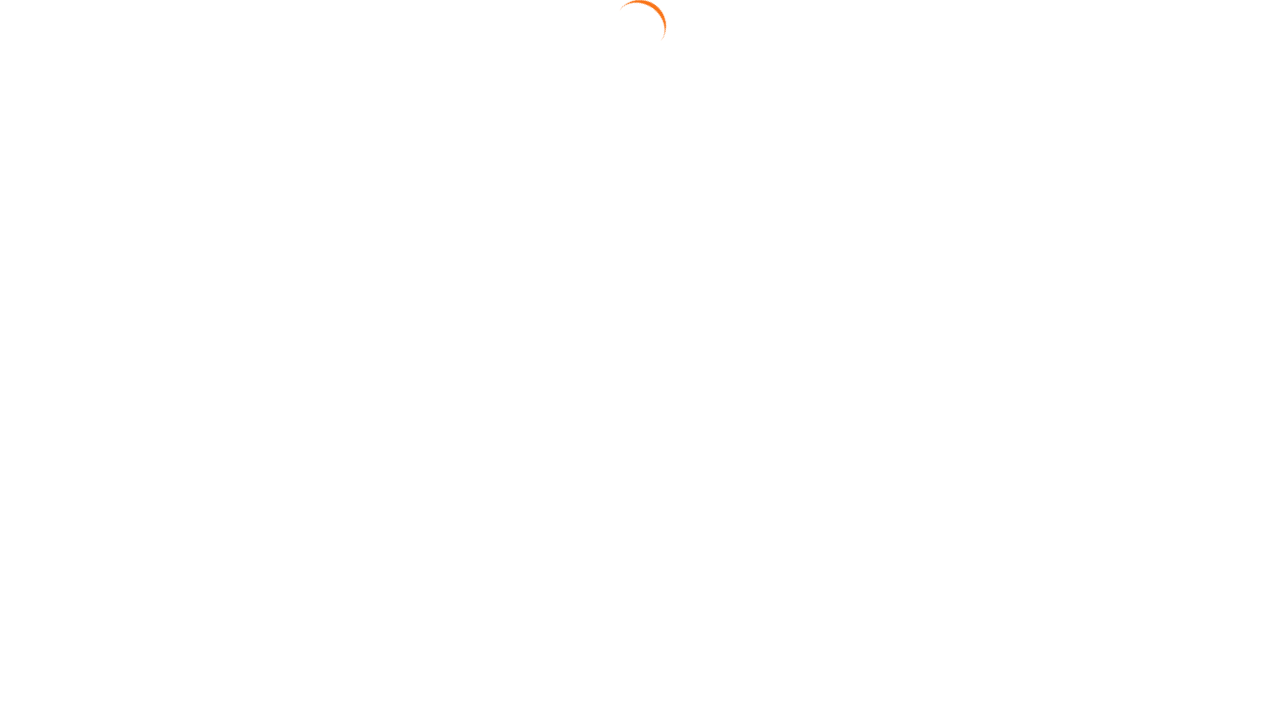

Clicked on Drag Position link at (1171, 193) on text=Drag Position
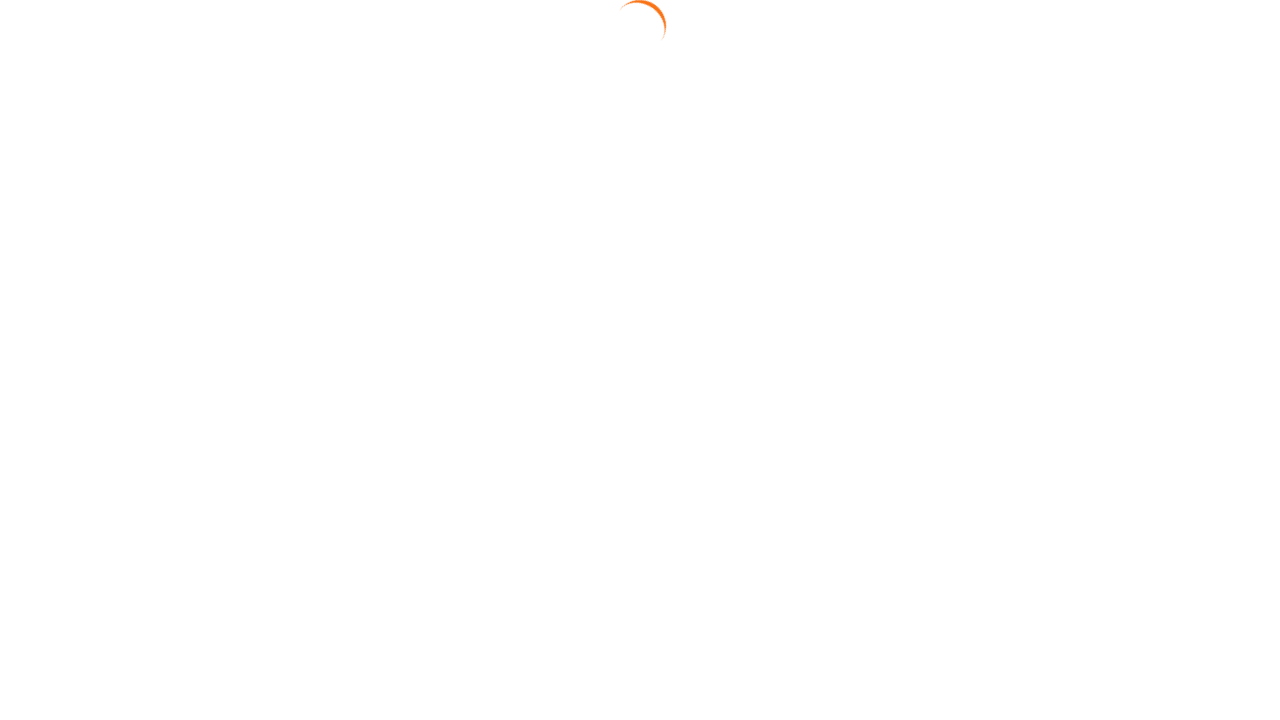

Mobile Charger element loaded and ready
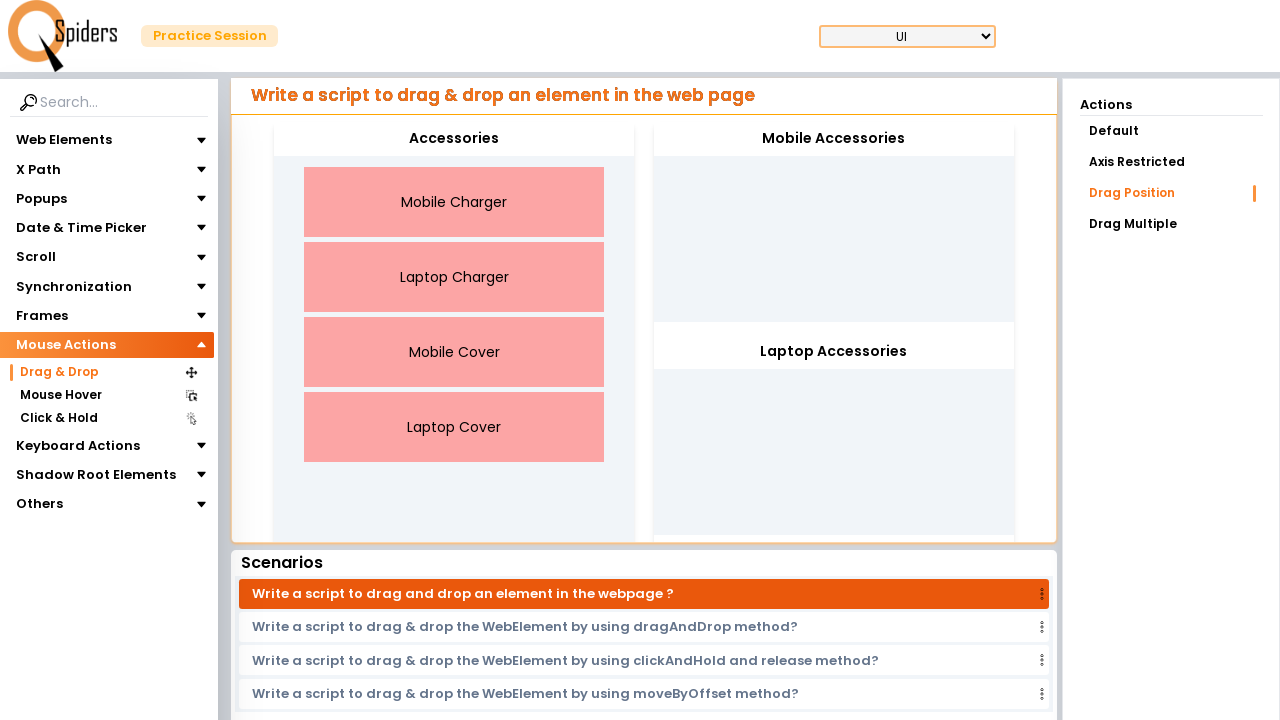

Dragged Mobile Charger to Mobile Accessories container at (834, 139)
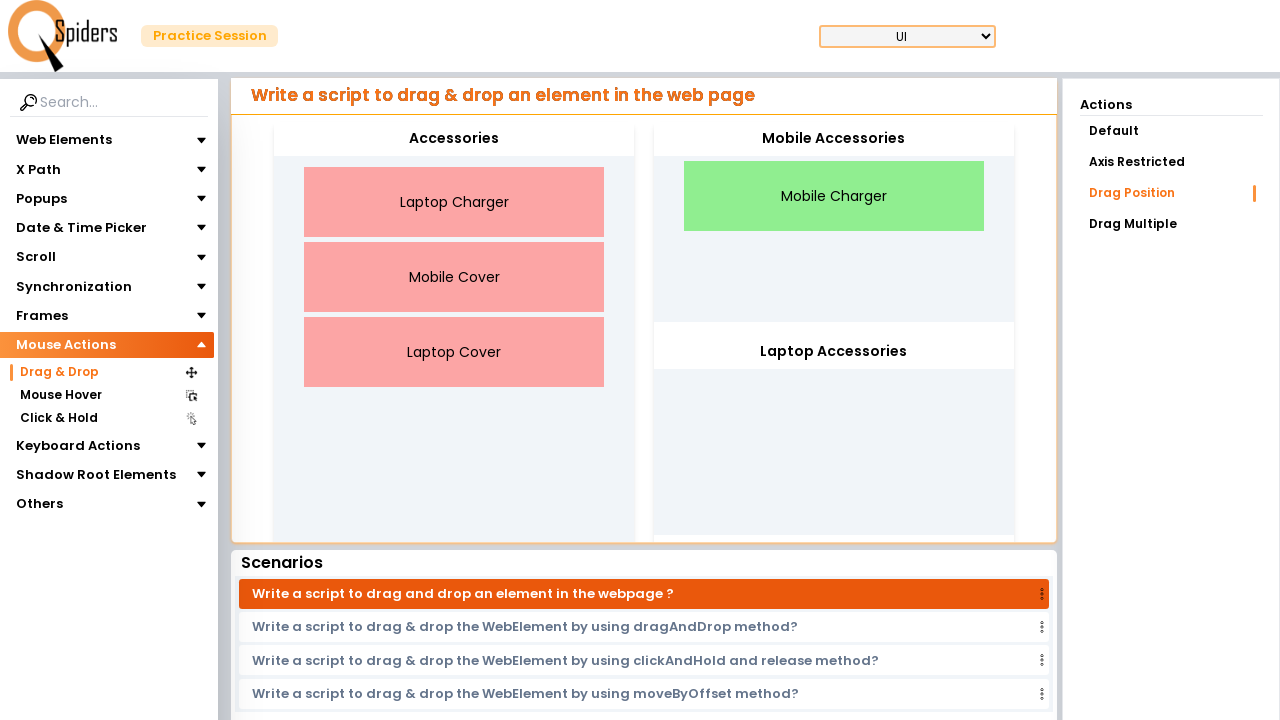

Dragged Laptop Charger to Laptop Accessories container at (834, 352)
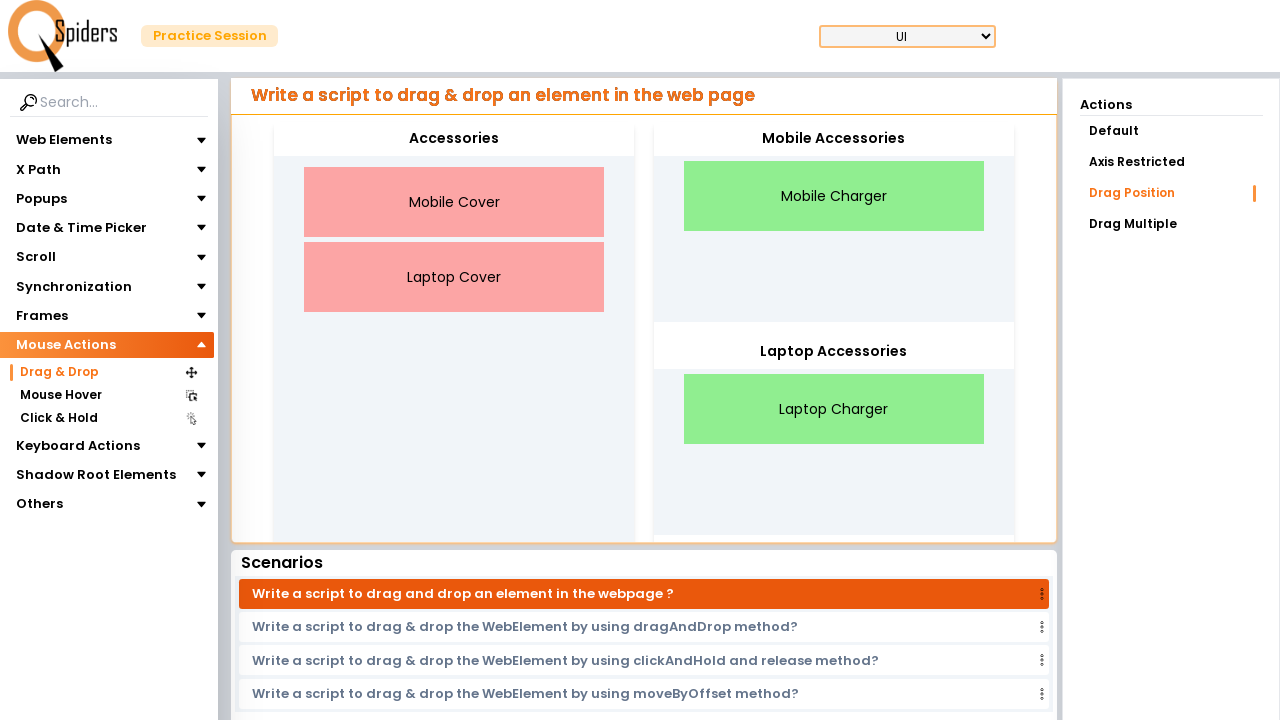

Dragged Laptop Cover to Laptop Accessories container at (834, 352)
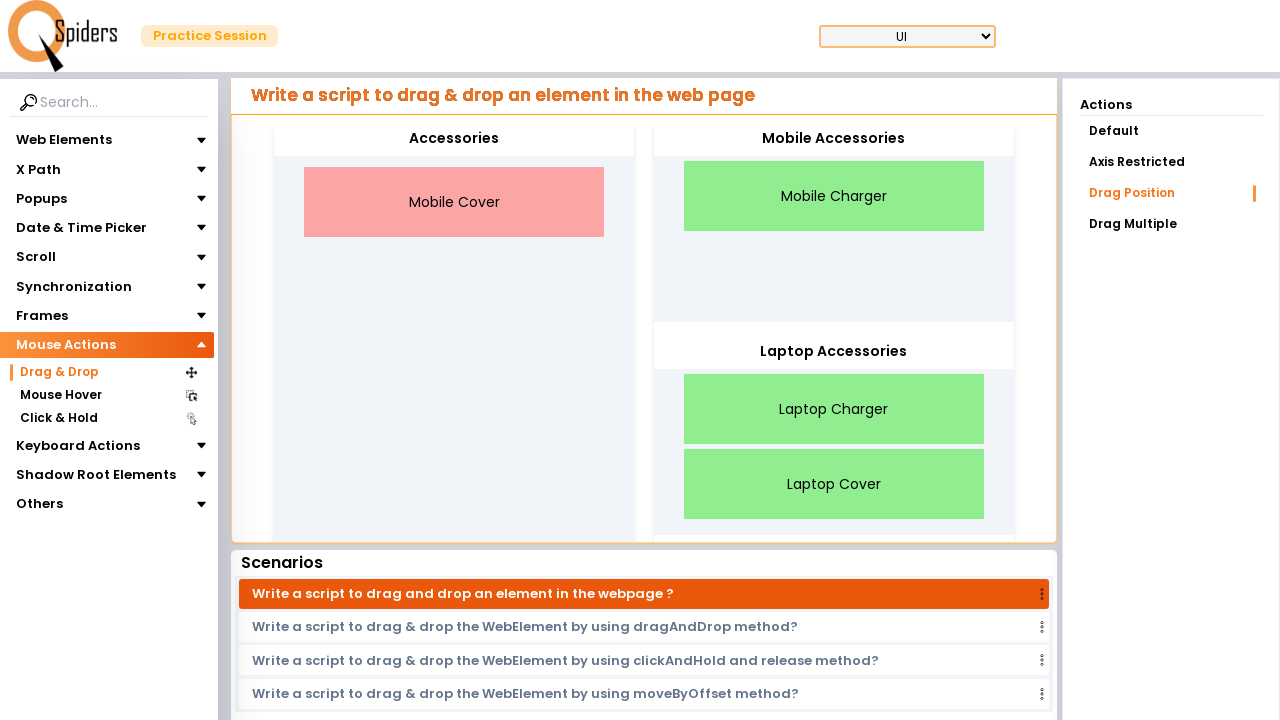

Dragged Mobile Cover to Mobile Accessories container at (834, 139)
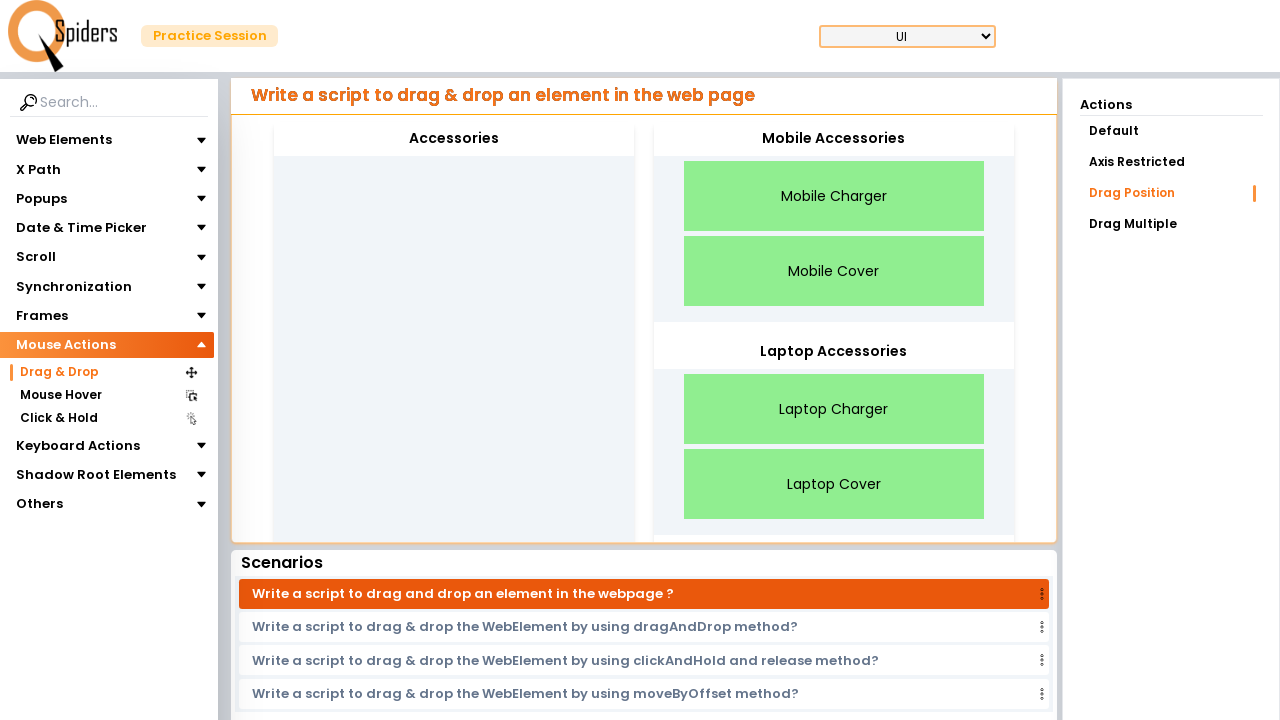

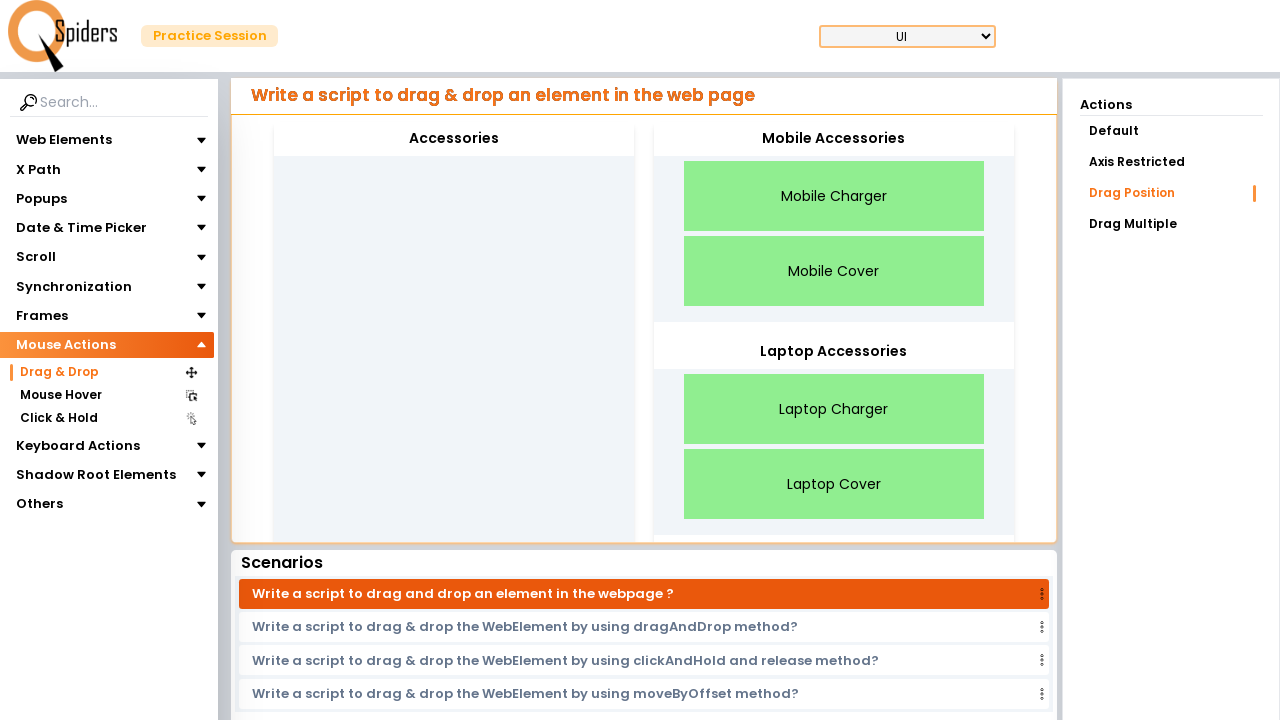